Tests navigation between browser tabs by clicking a button that opens a new tab, switching to it, and reading the sample heading content.

Starting URL: https://demoqa.com/browser-windows

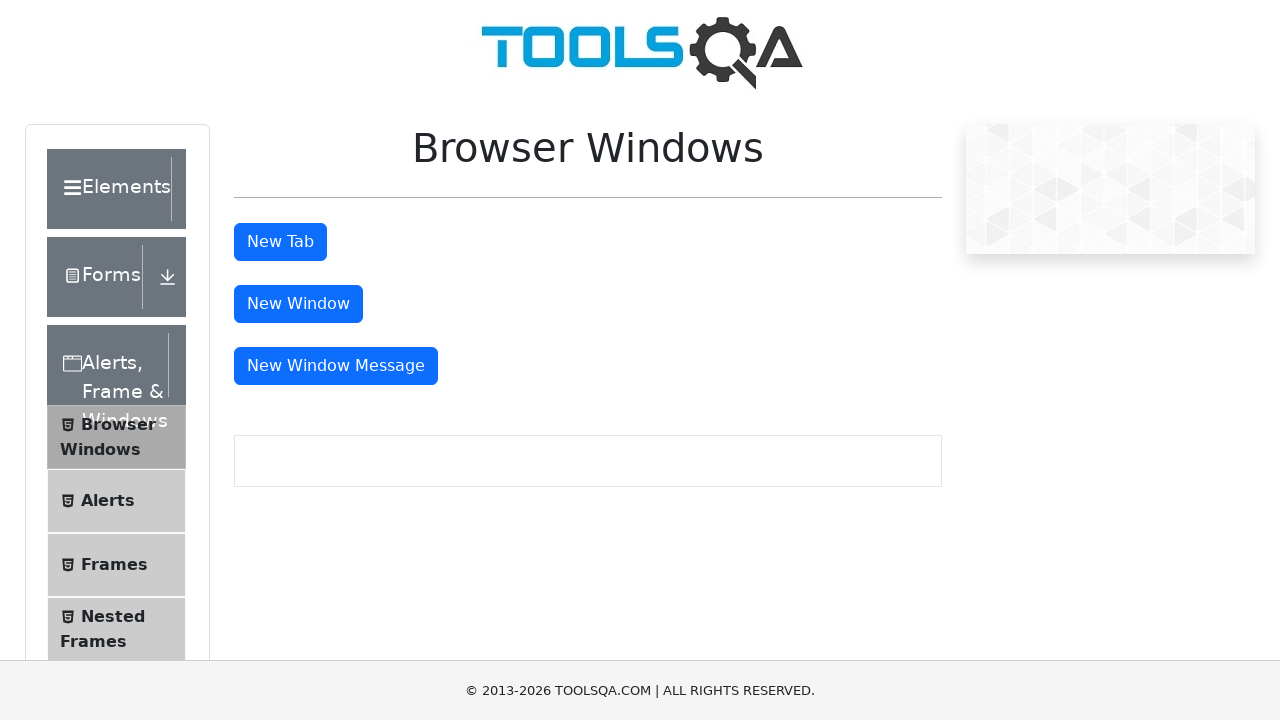

Clicked tab button to open new tab at (280, 242) on #tabButton
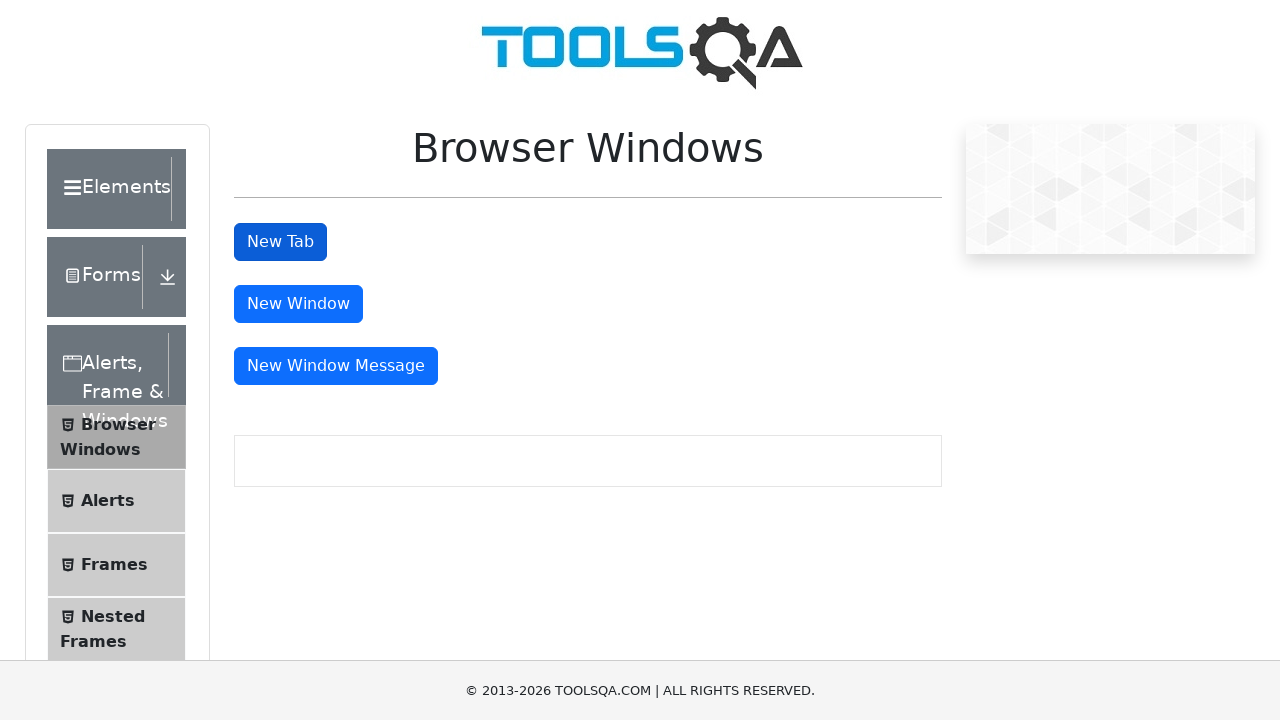

New tab opened and captured
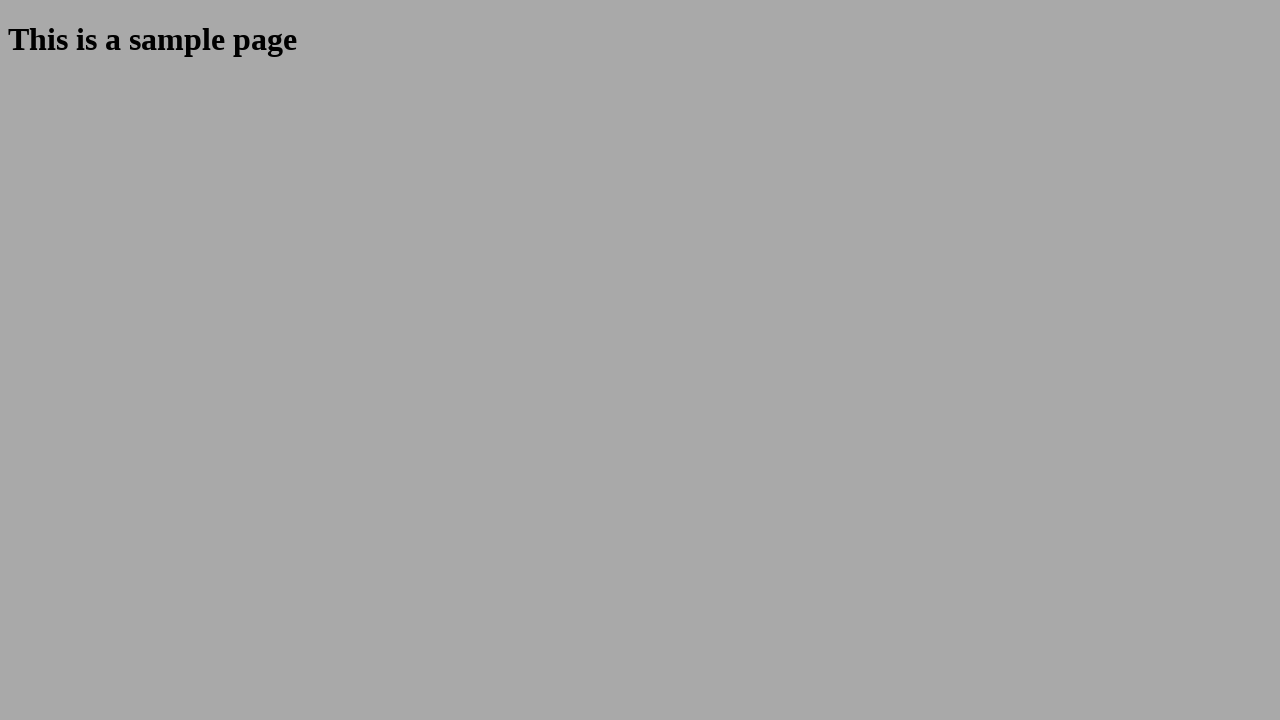

Waited for sample heading to load in new tab
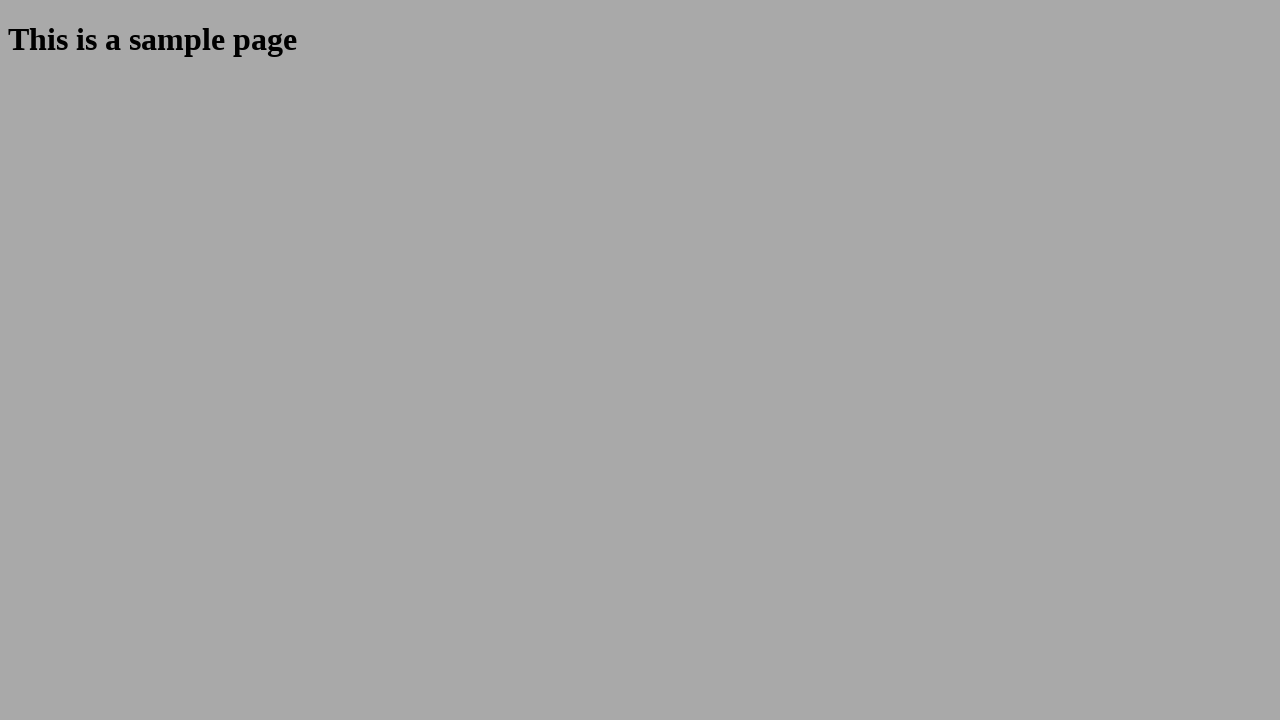

Retrieved heading text: 'This is a sample page'
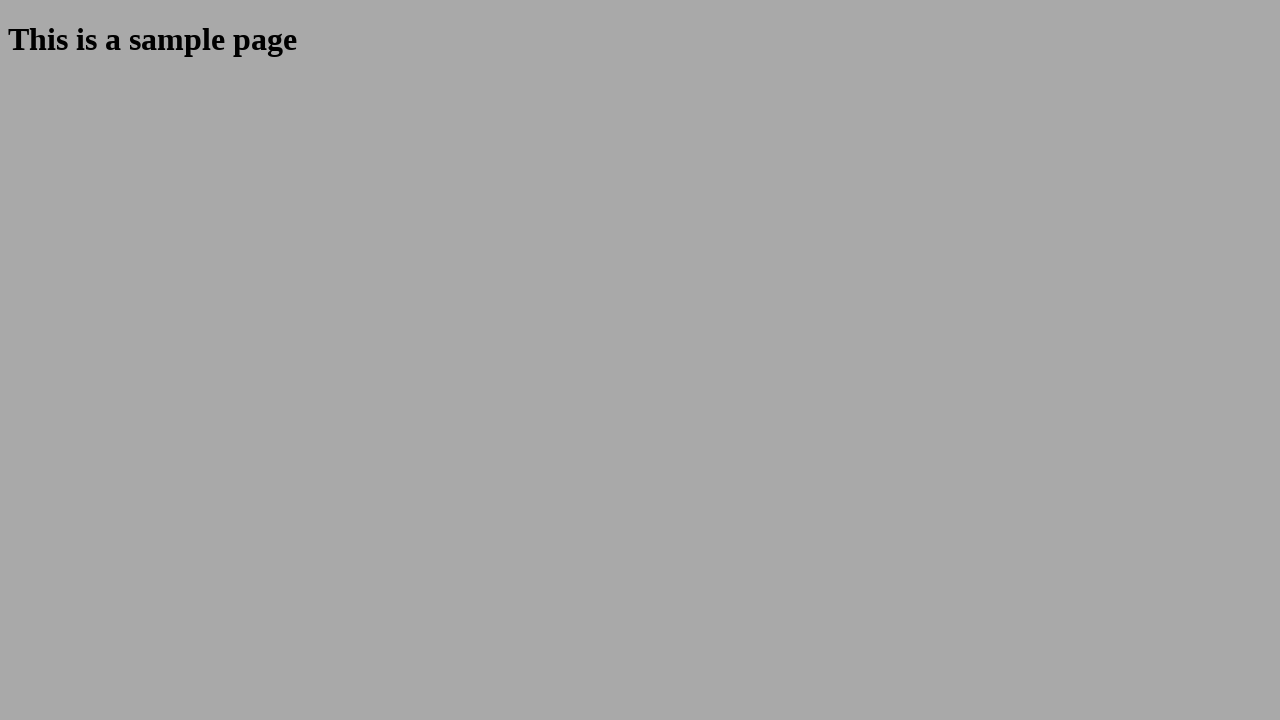

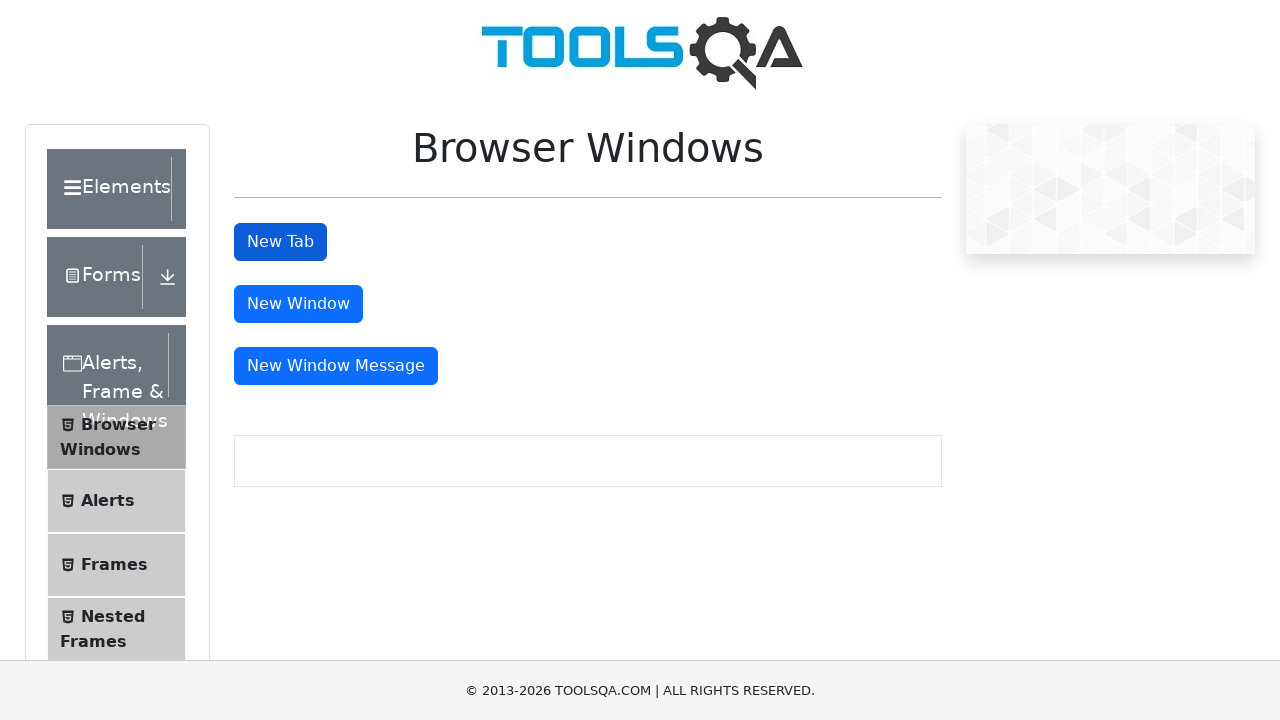